Tests alert popup handling by triggering an alert dialog and accepting it

Starting URL: http://demo.automationtesting.in/Alerts.html

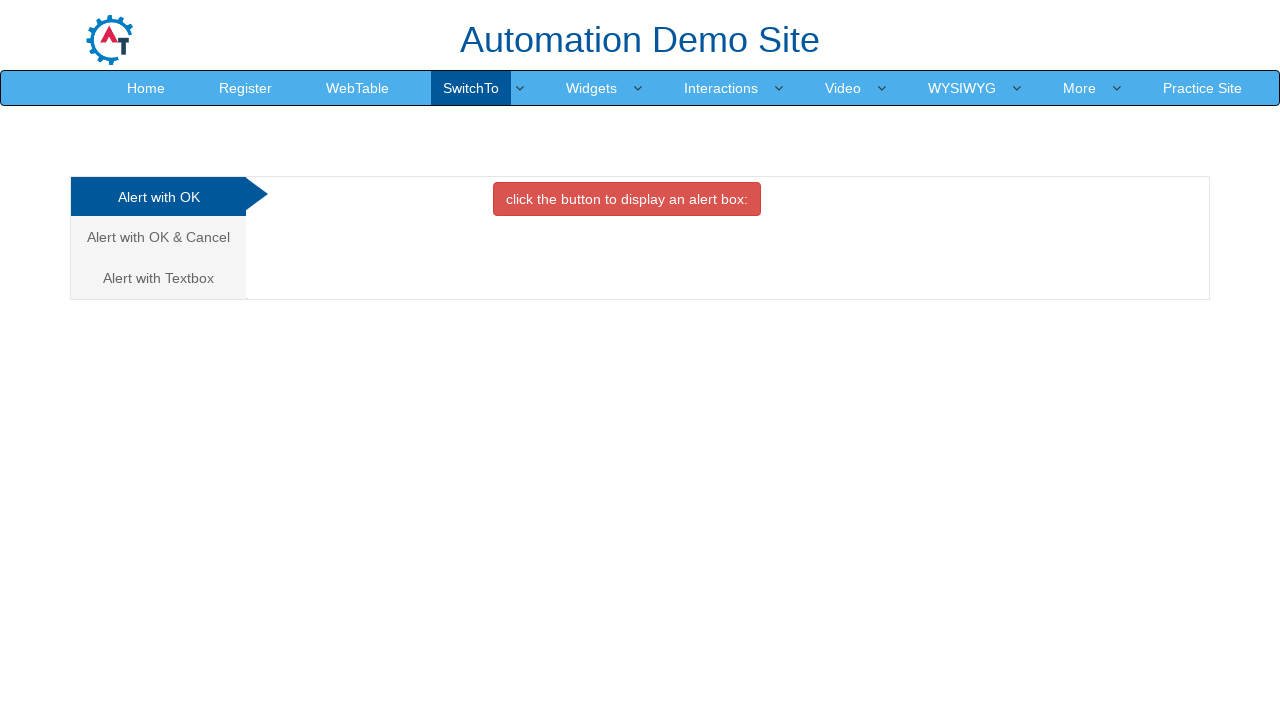

Clicked on the first alert tab at (158, 197) on (//a[@class='analystic'])[1]
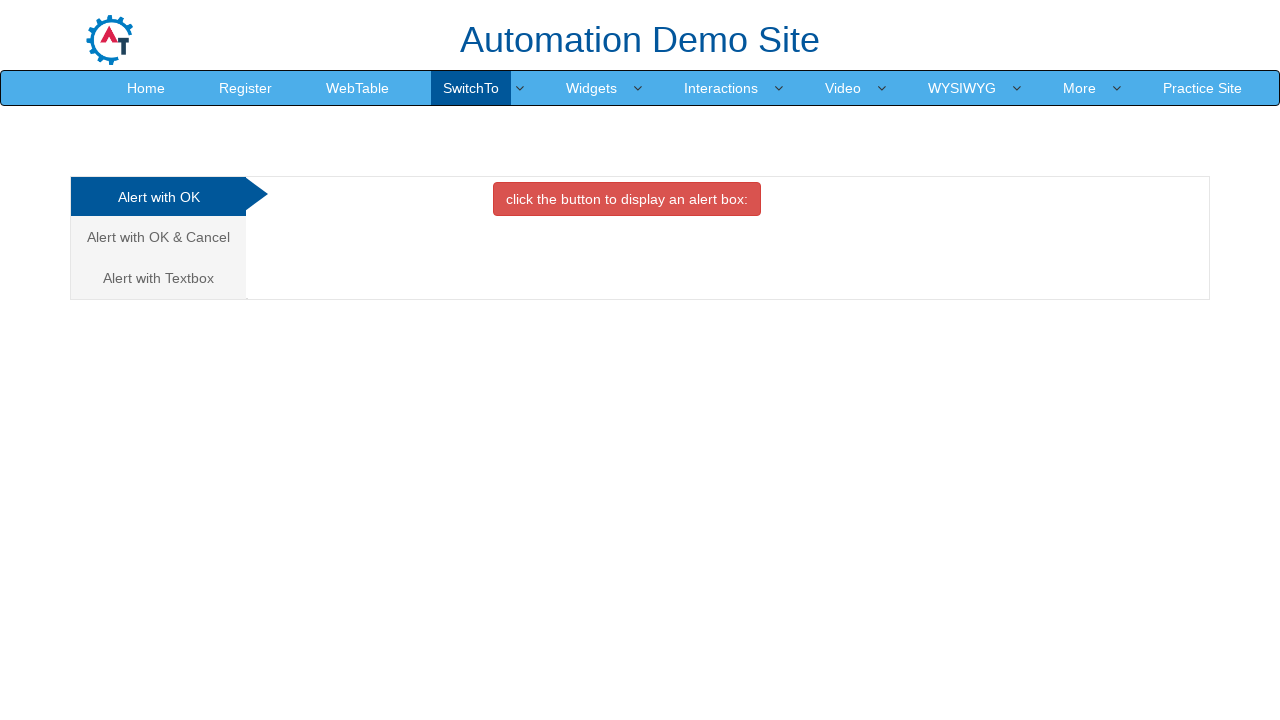

Clicked button to display alert box at (627, 199) on xpath=//button[@onclick='alertbox()']
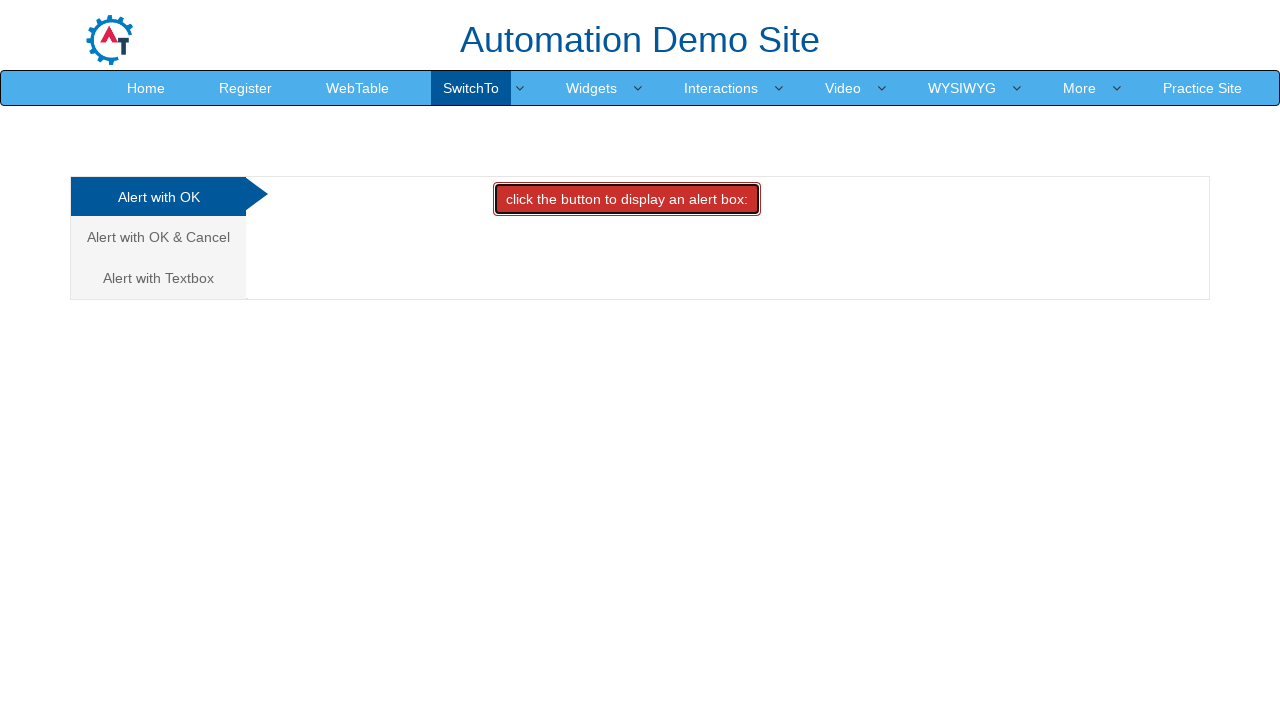

Set up dialog handler to accept alerts
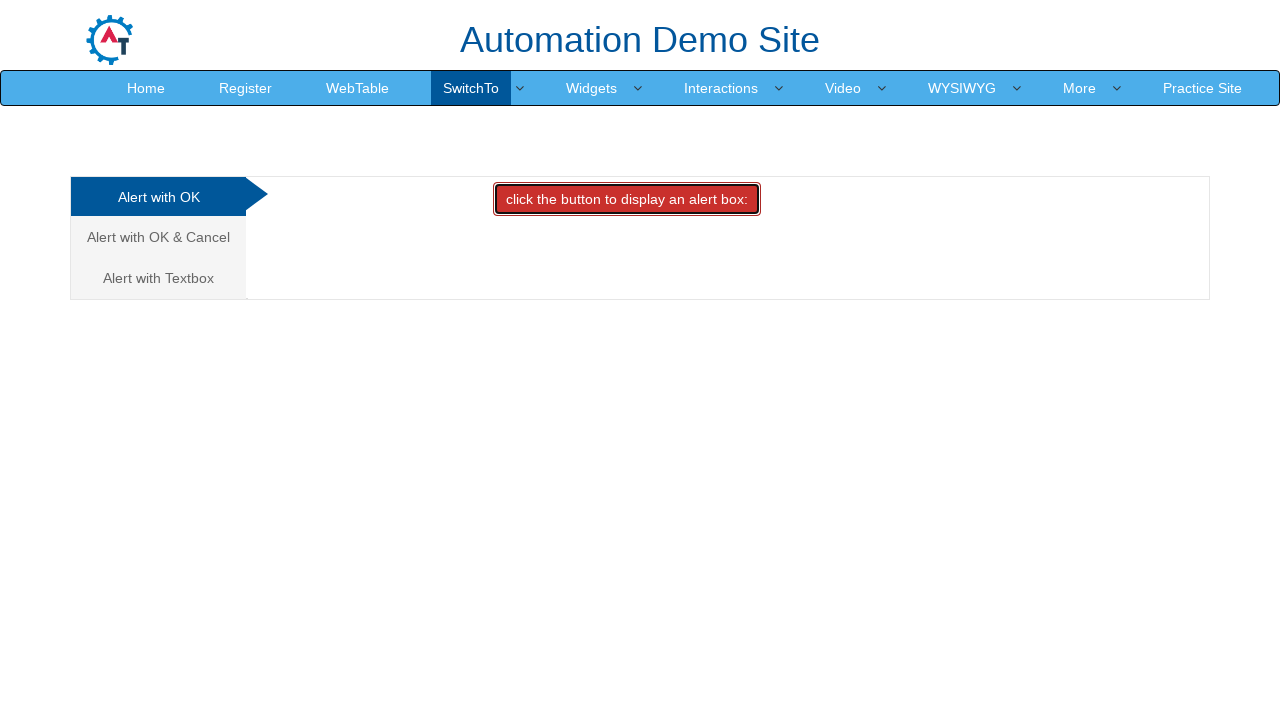

Triggered alert dialog and accepted it
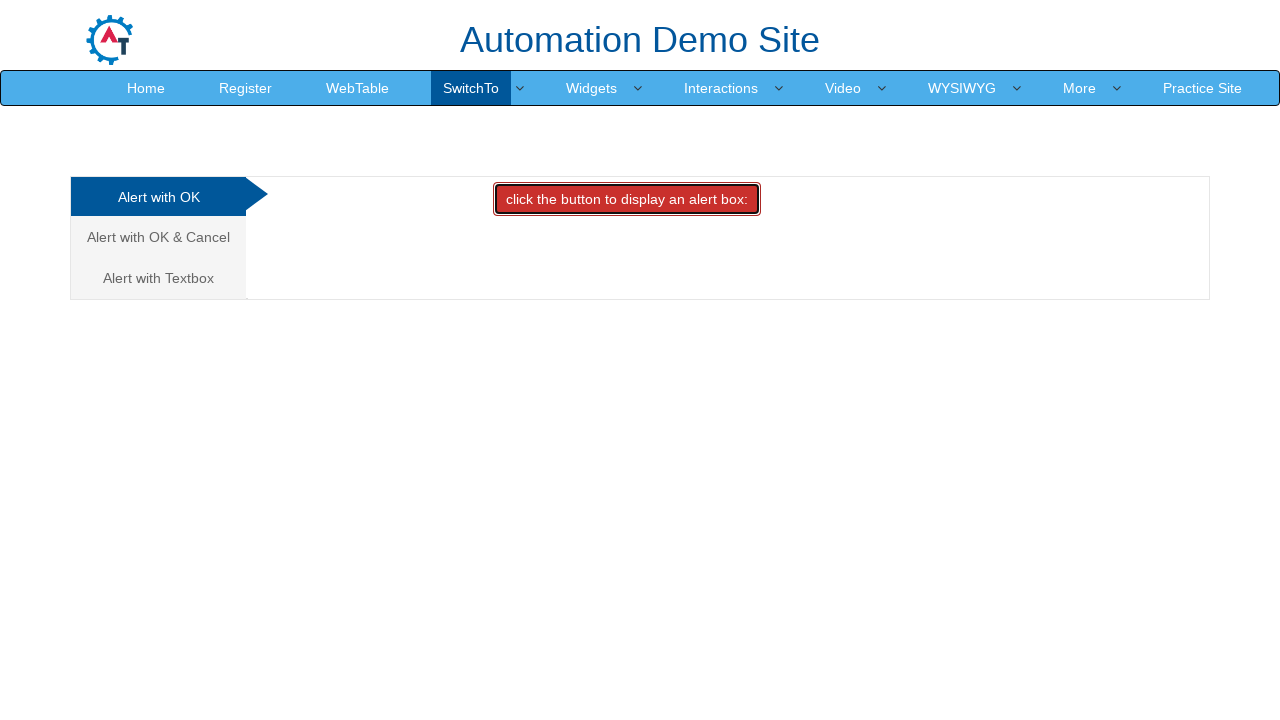

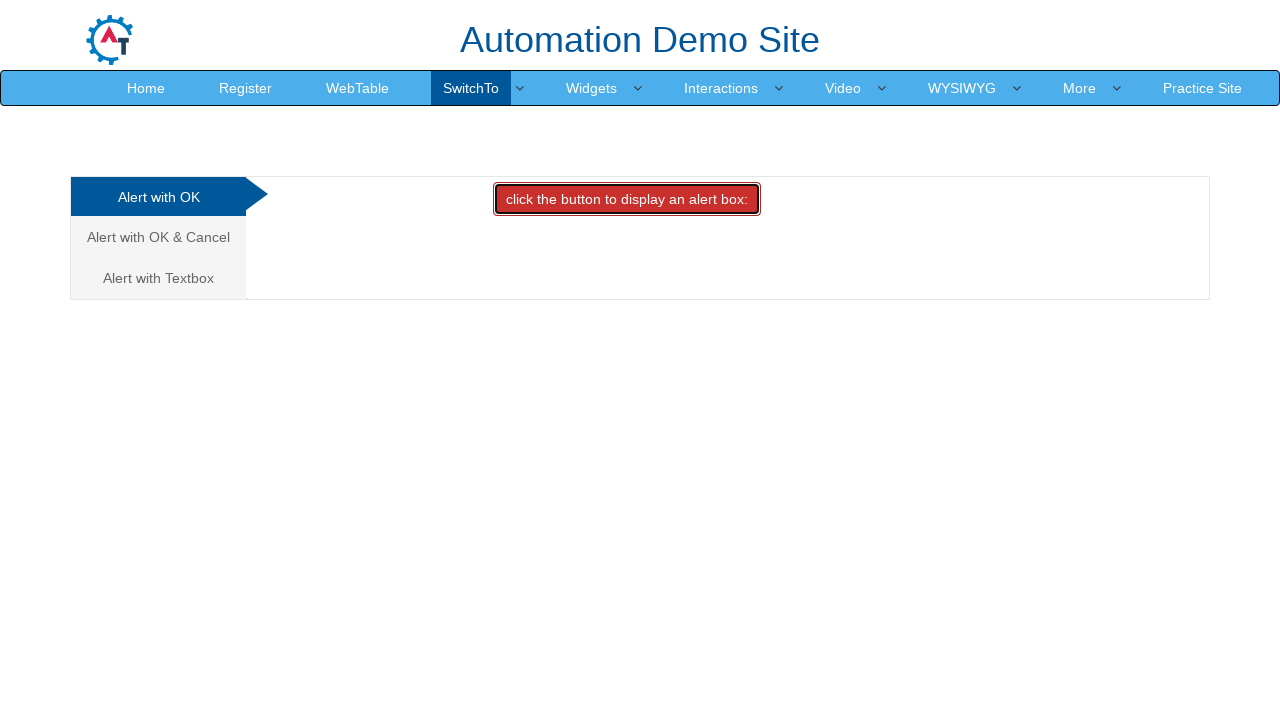